Tests readonly input field on Selenium web form by clicking on it and verifying its accessible name

Starting URL: https://www.selenium.dev/selenium/web/web-form.html

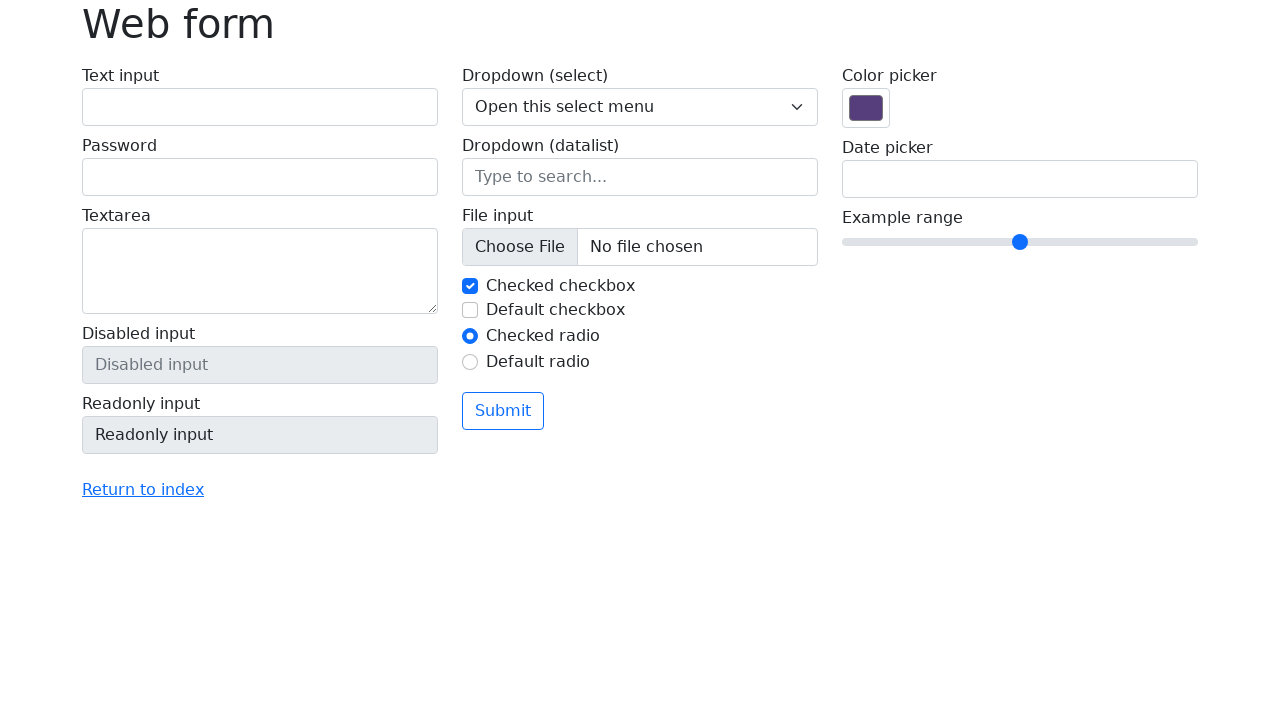

Navigated to Selenium web form page
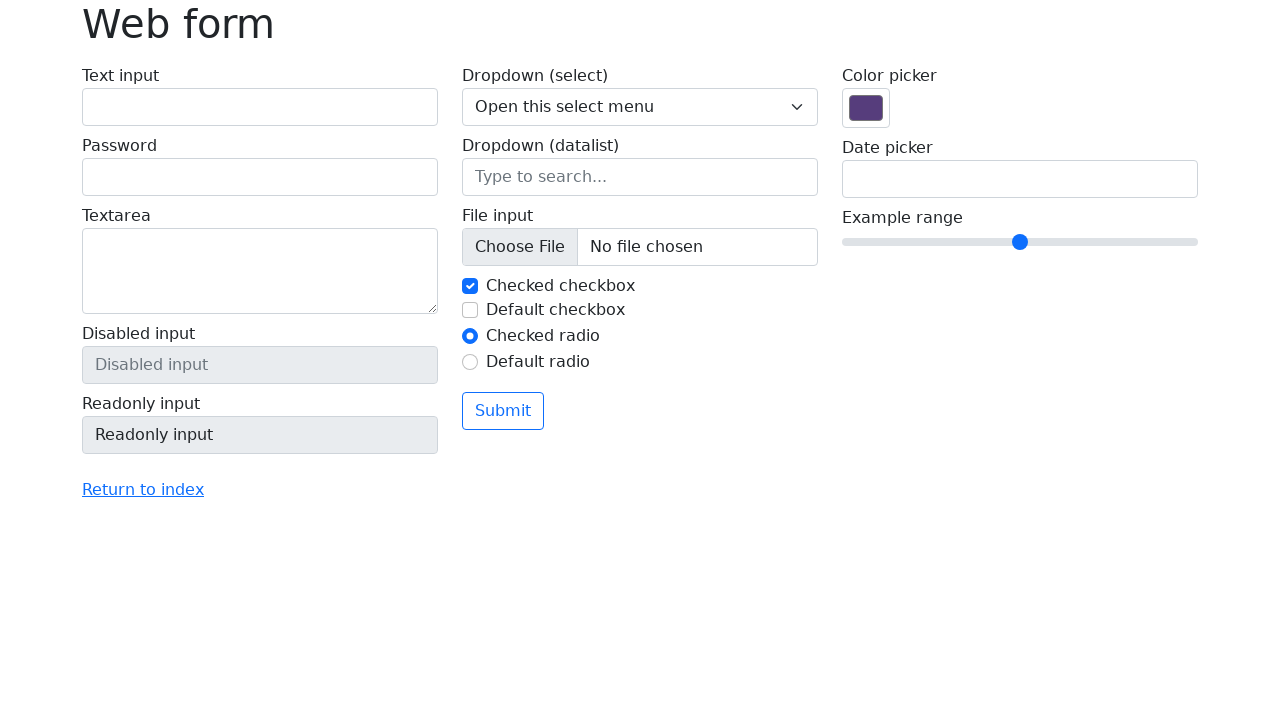

Clicked on readonly input field at (260, 435) on input[name='my-readonly']
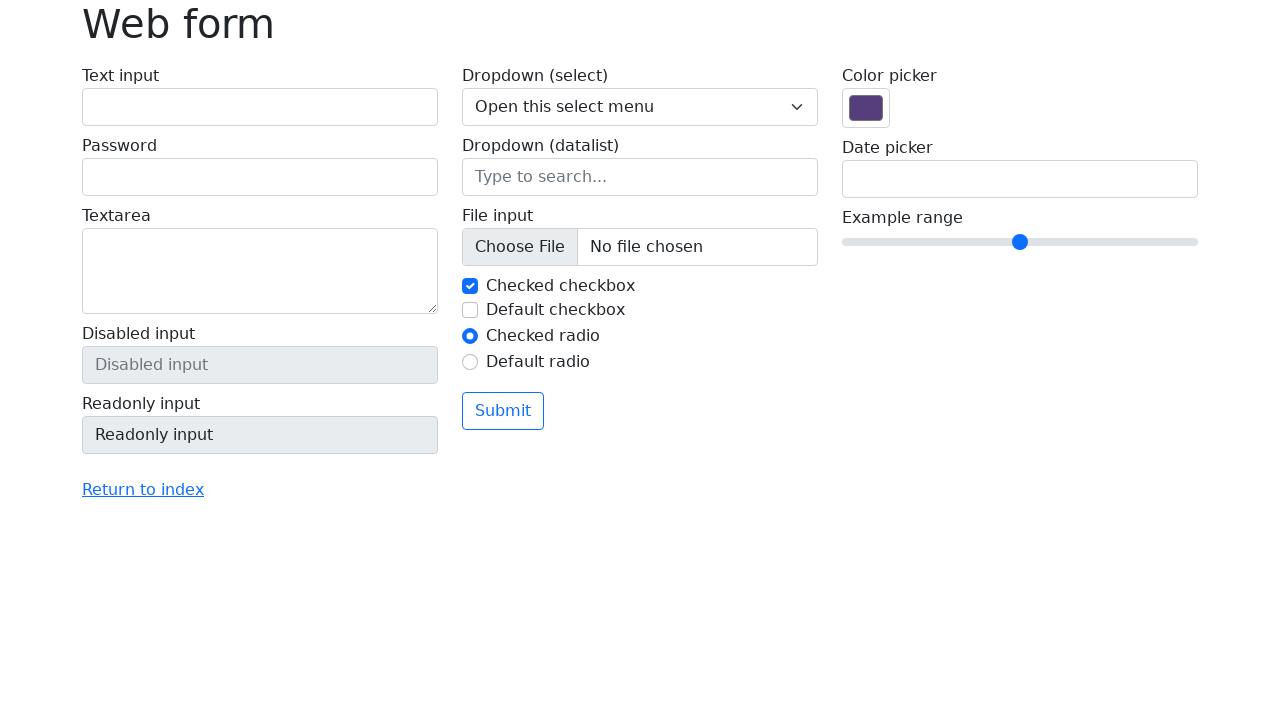

Verified readonly input field is present
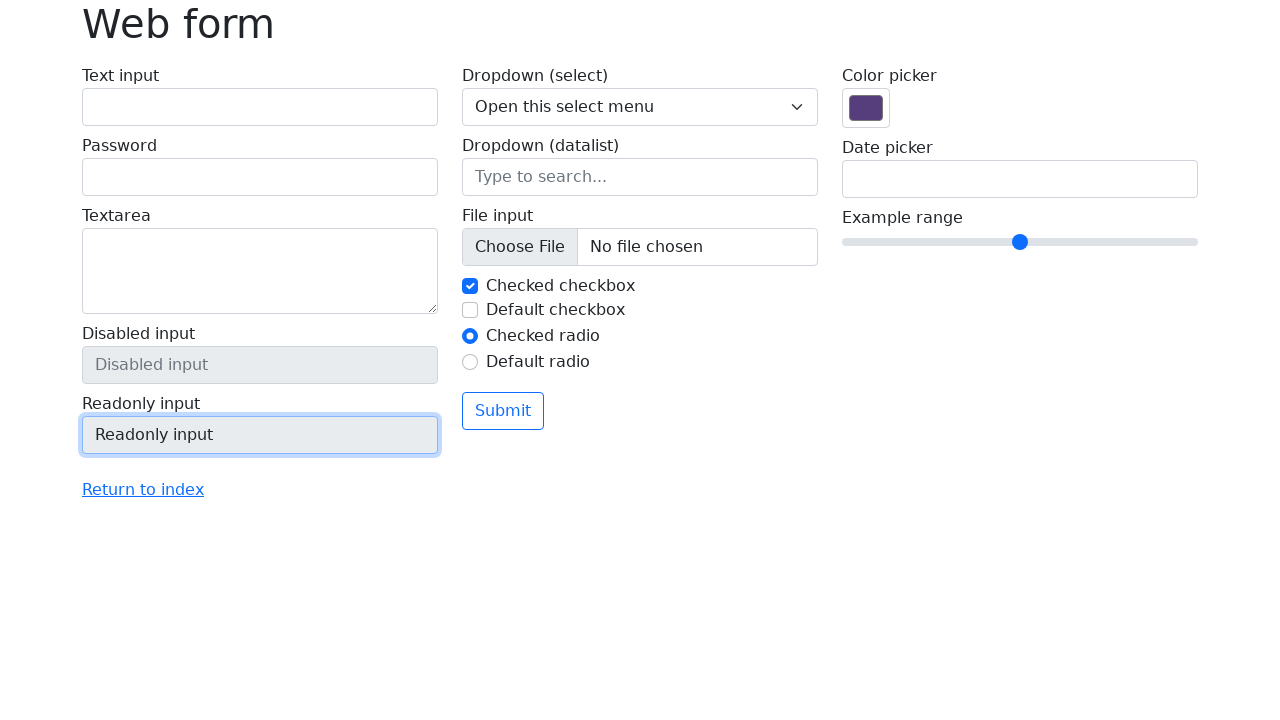

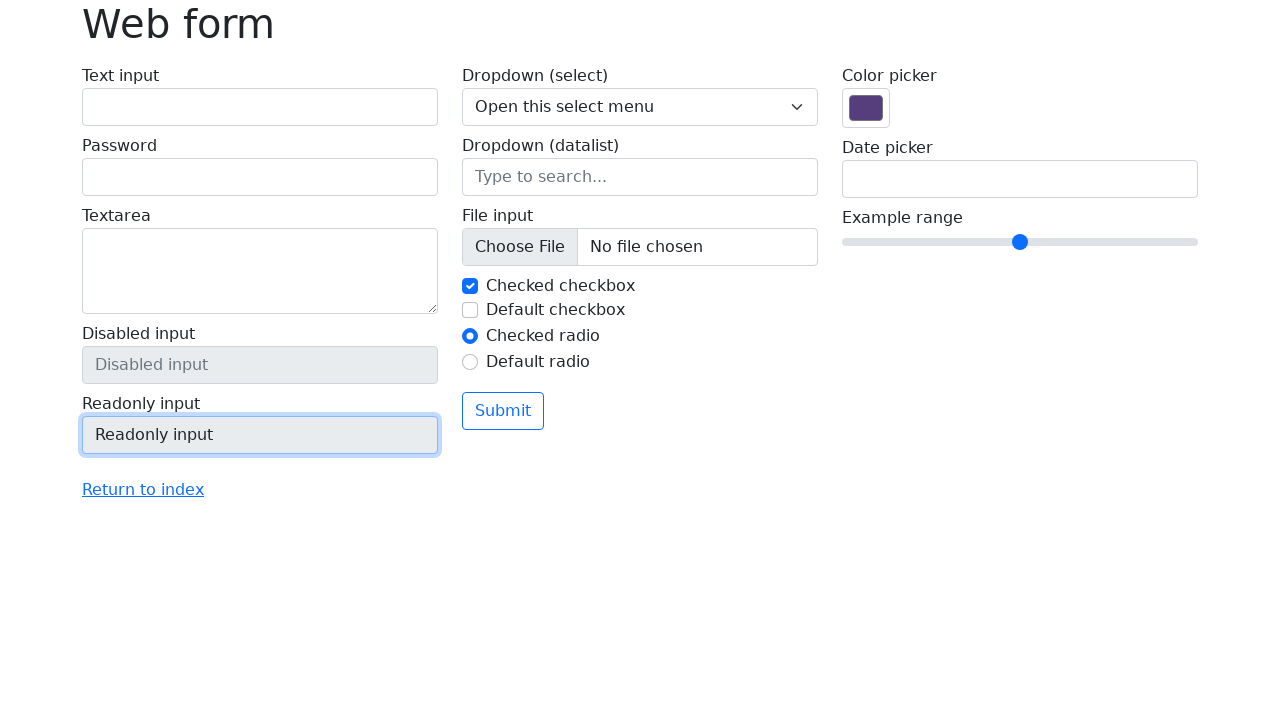